Tests the 'Click Me' button by clicking it and verifying the dynamic click message appears

Starting URL: https://demoqa.com/buttons

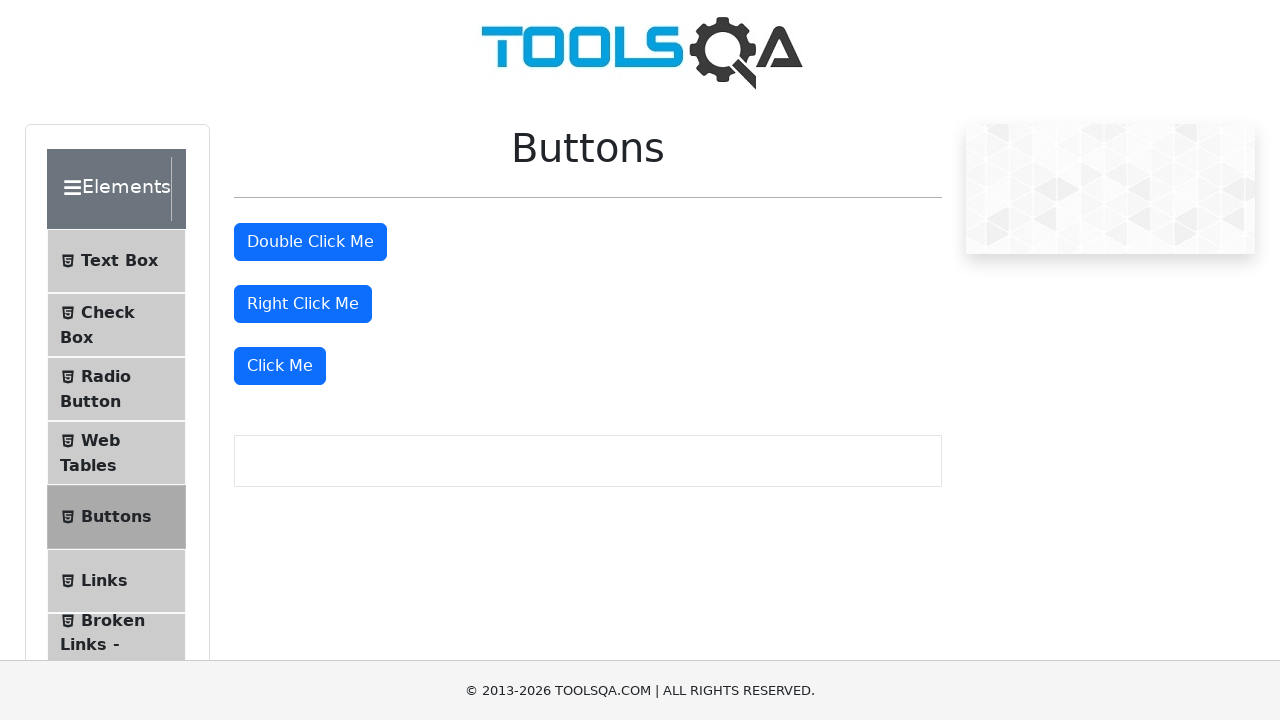

Navigated to DemoQA Buttons page
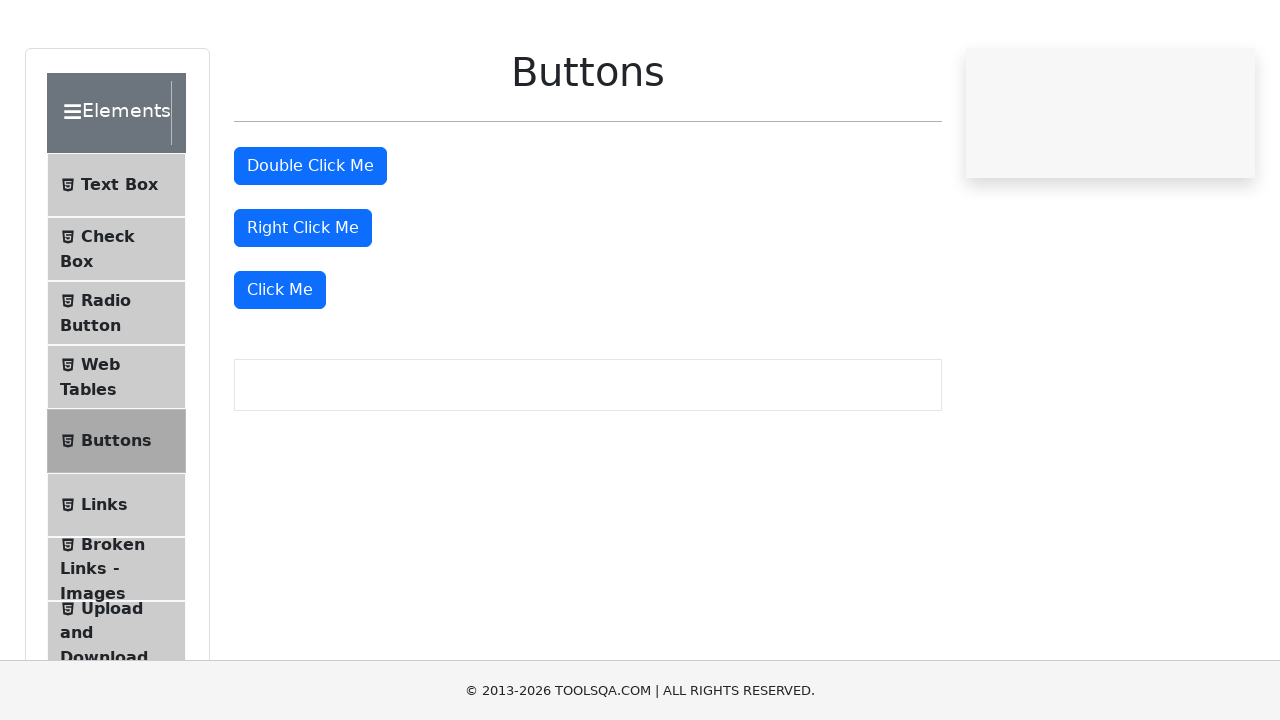

Clicked the 'Click Me' button at (280, 366) on xpath=//button[text()='Click Me']
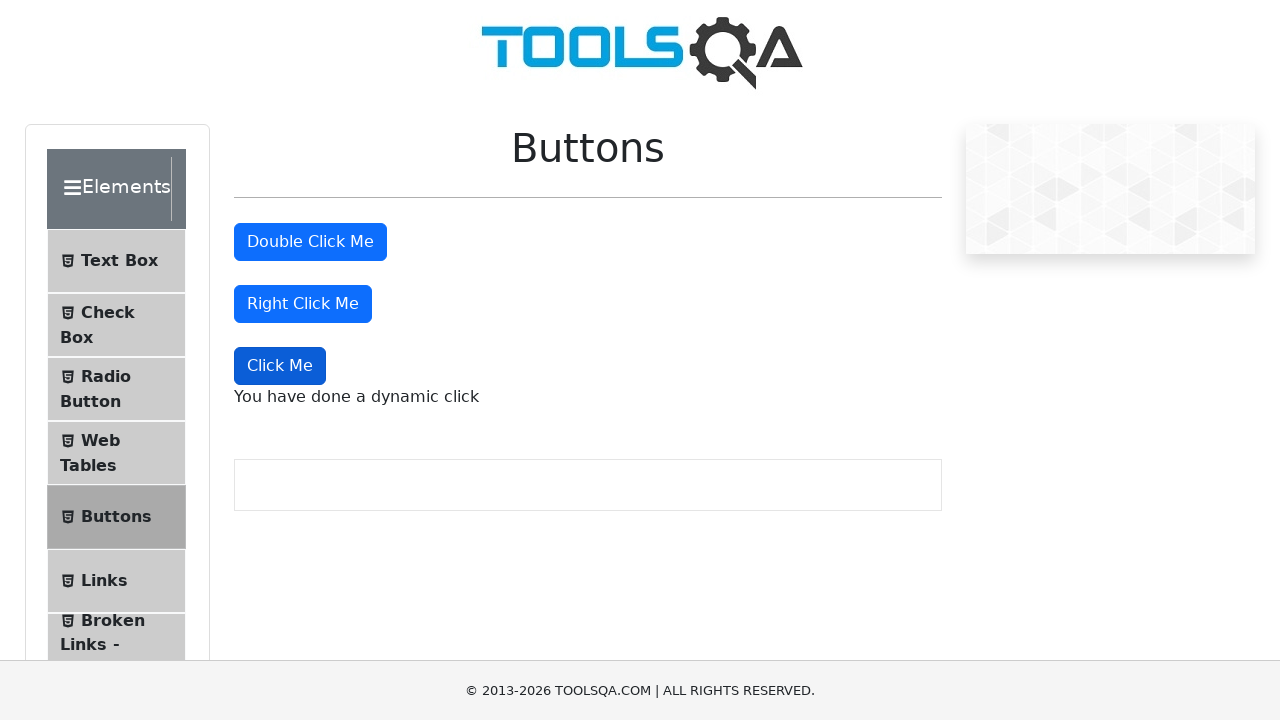

Dynamic click message appeared
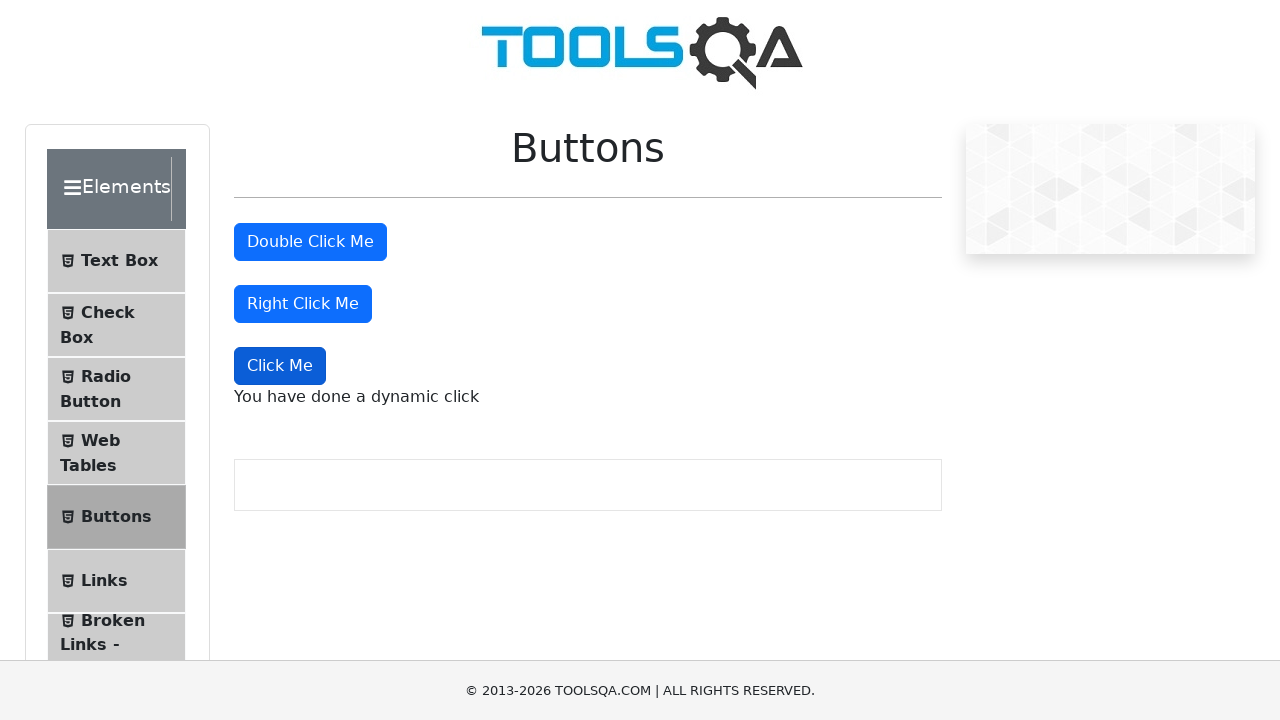

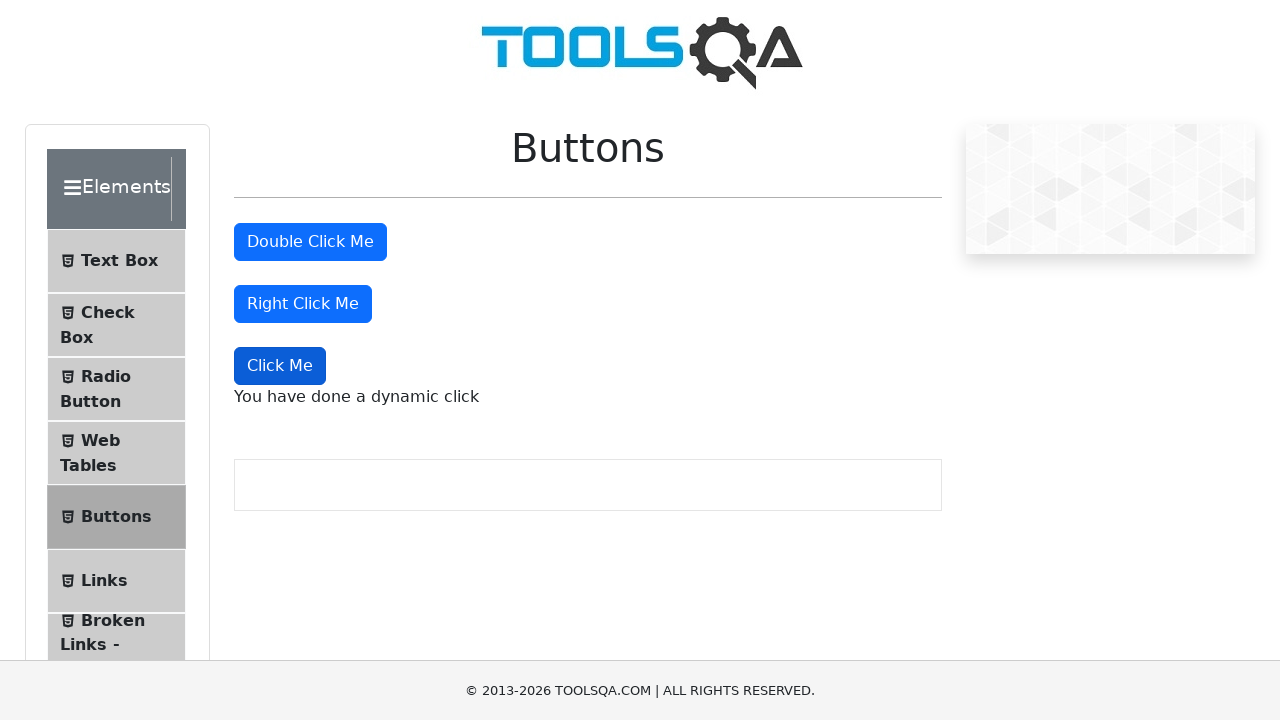